Tests the Selenium web form demo page by filling various form fields including text input, password, textarea, dropdown select, checkbox, radio button, and date field, then submits the form

Starting URL: https://www.selenium.dev/selenium/web/web-form.html

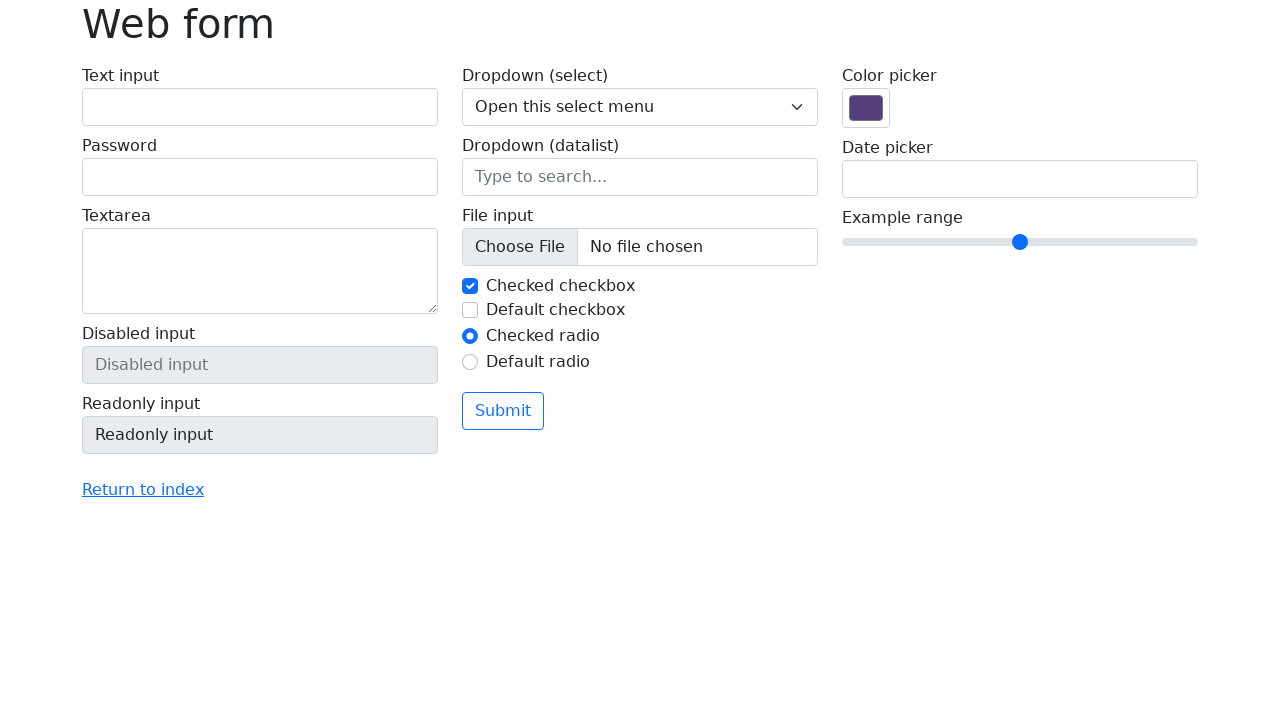

Navigated to Selenium web form demo page
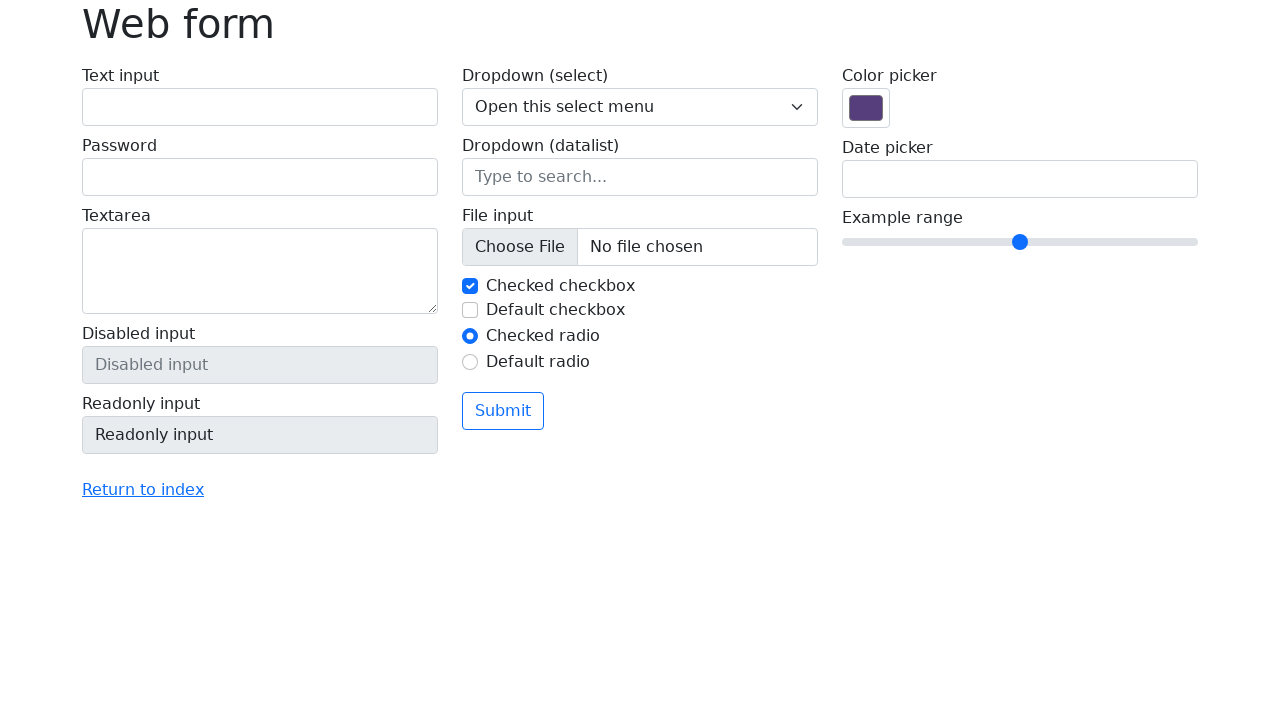

Filled text input field with 'Hello Robot' on input[name='my-text']
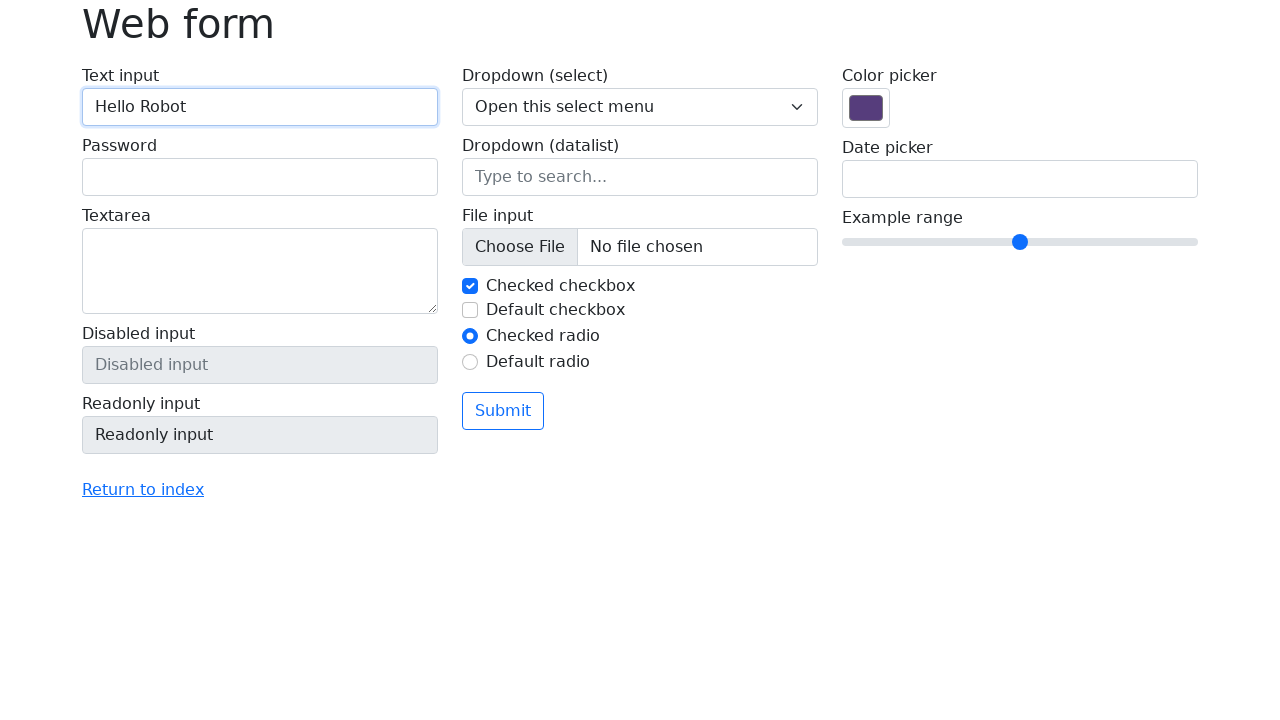

Filled password field with 'secret123' on input[name='my-password']
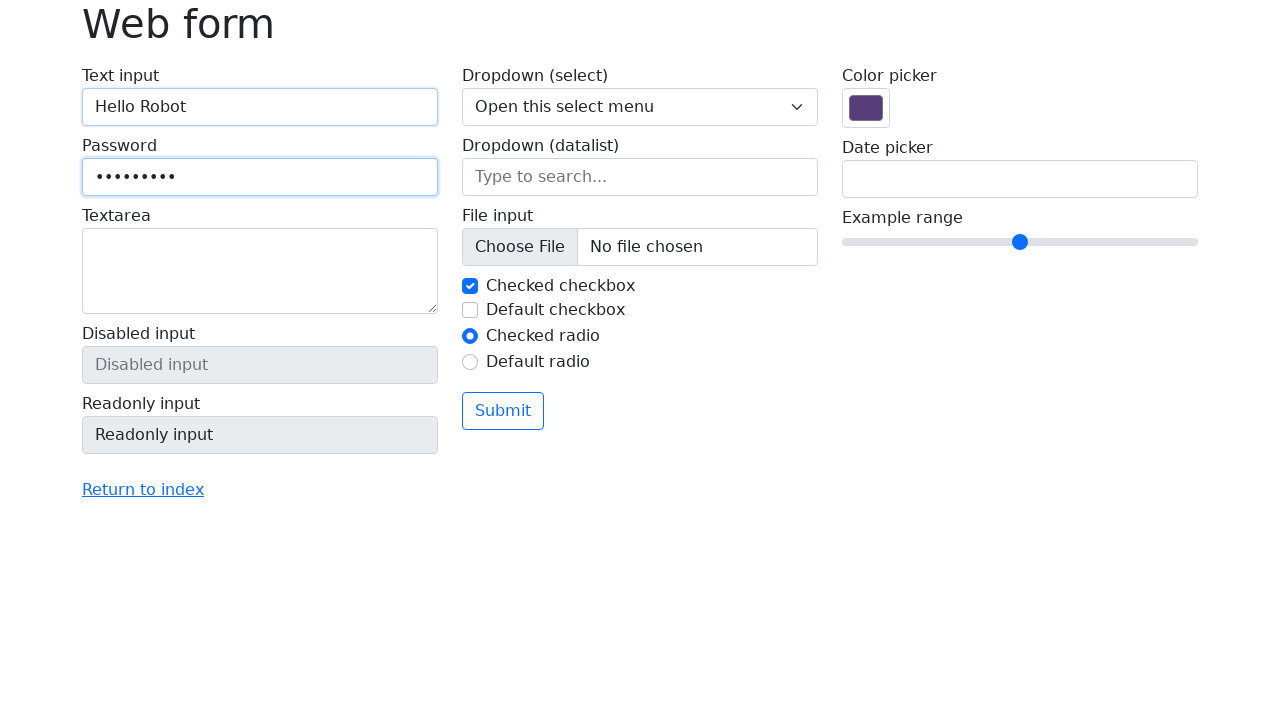

Filled textarea field with 'This is a message' on textarea[name='my-textarea']
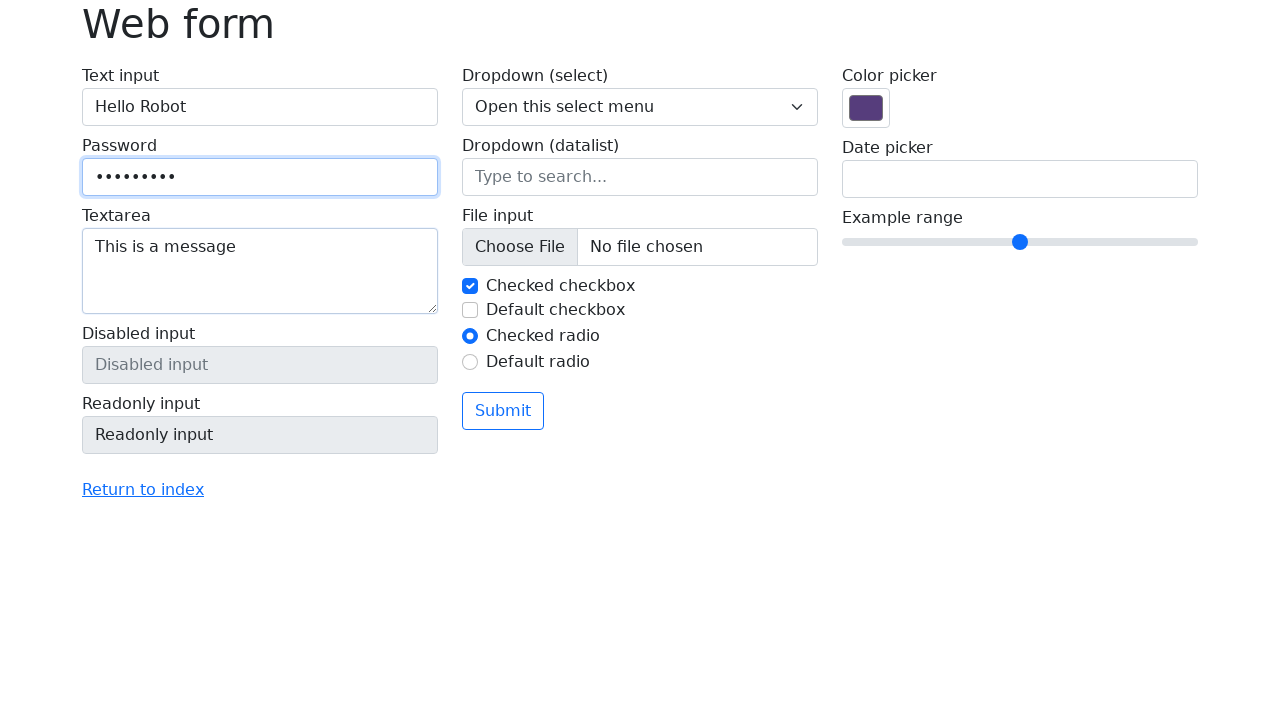

Selected 'One' from dropdown menu on select[name='my-select']
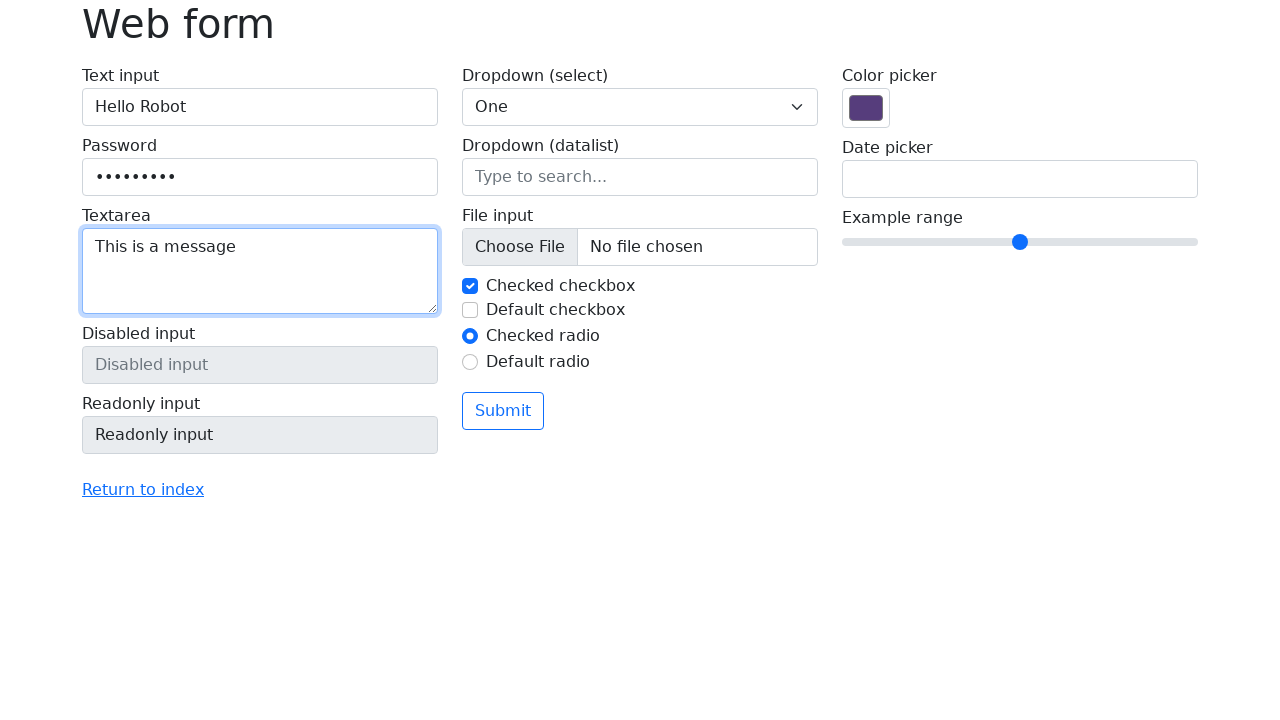

Checked the second checkbox at (470, 310) on input[name='my-check'] >> nth=1
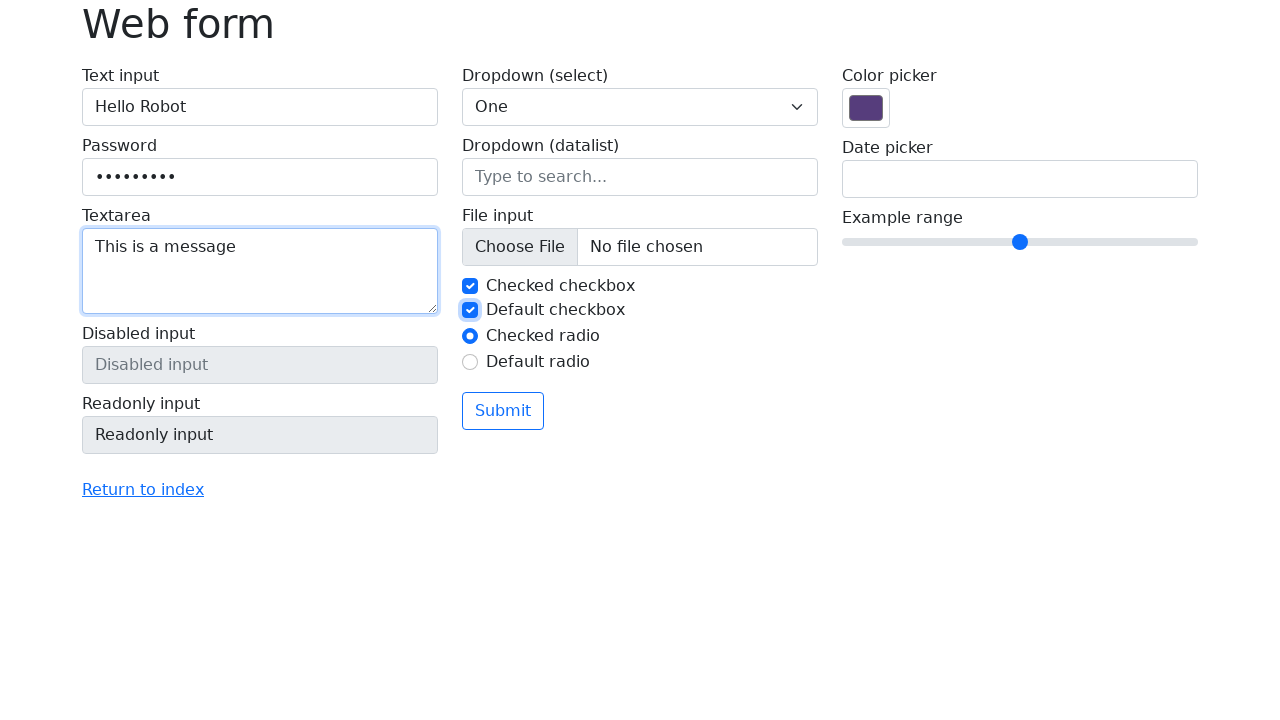

Clicked the second radio button at (470, 362) on input[name='my-radio'] >> nth=1
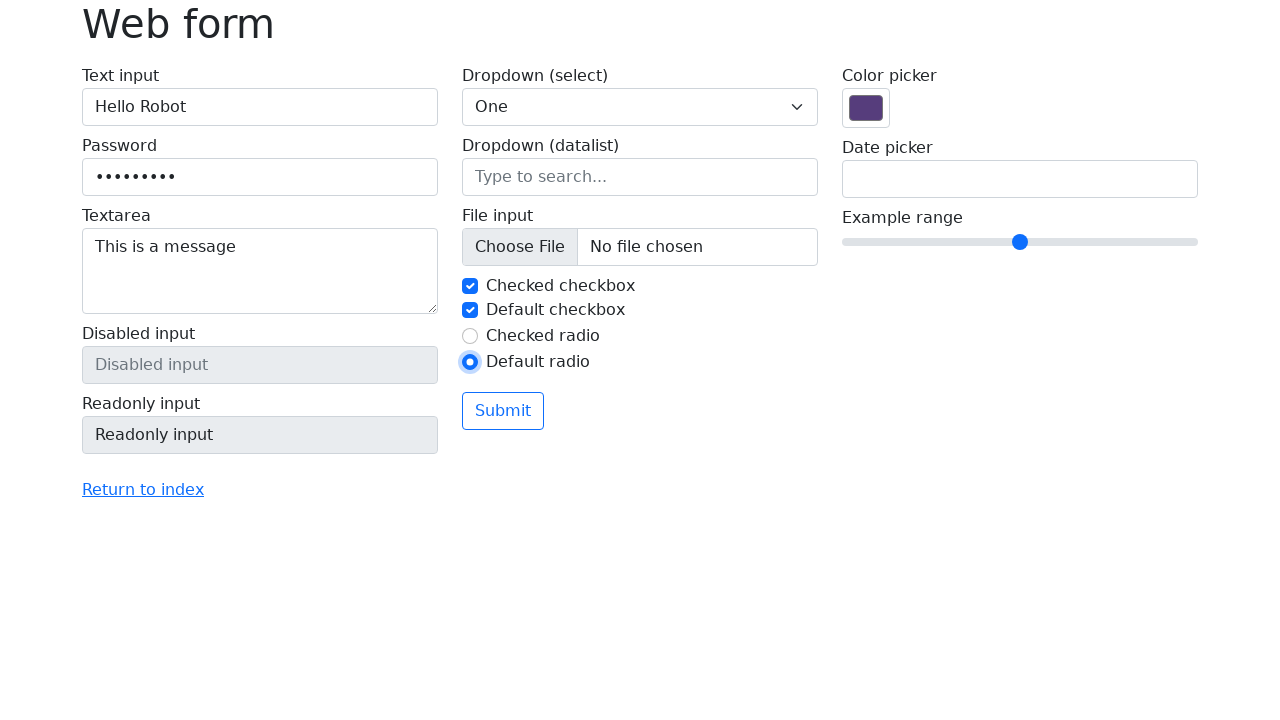

Filled date field with '2023-12-31' on input[name='my-date']
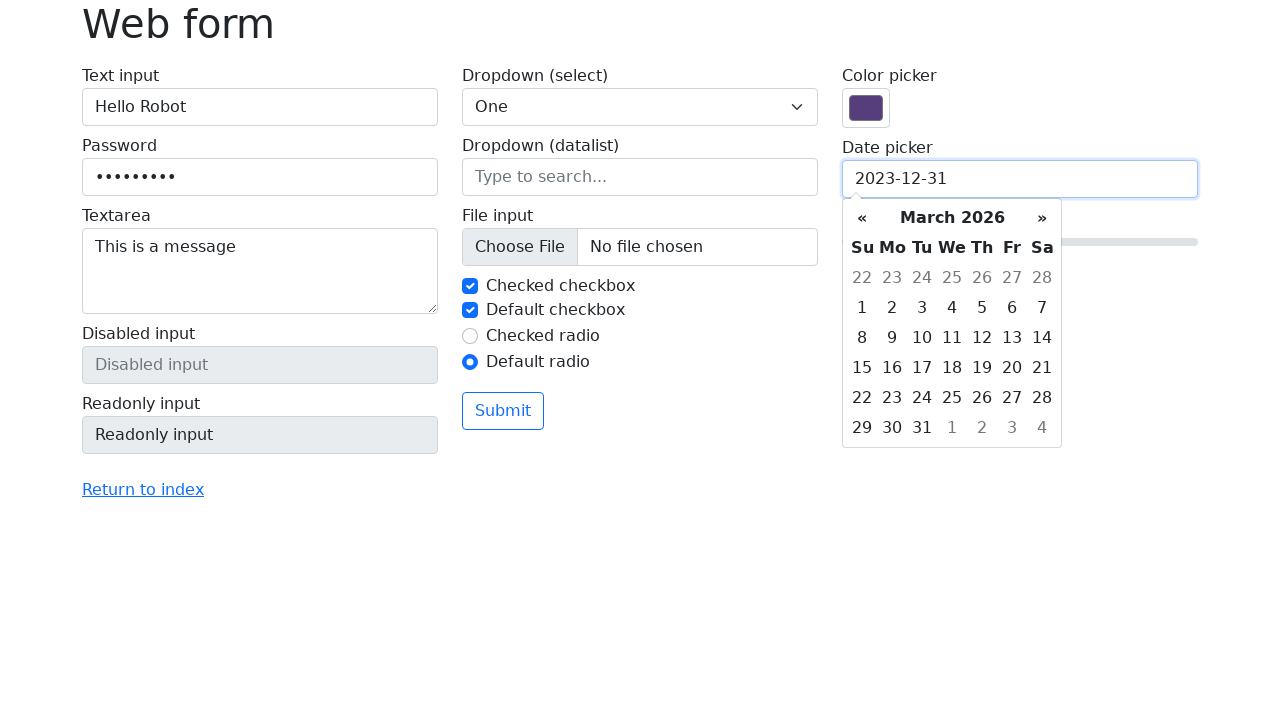

Clicked submit button to submit the form at (503, 411) on button
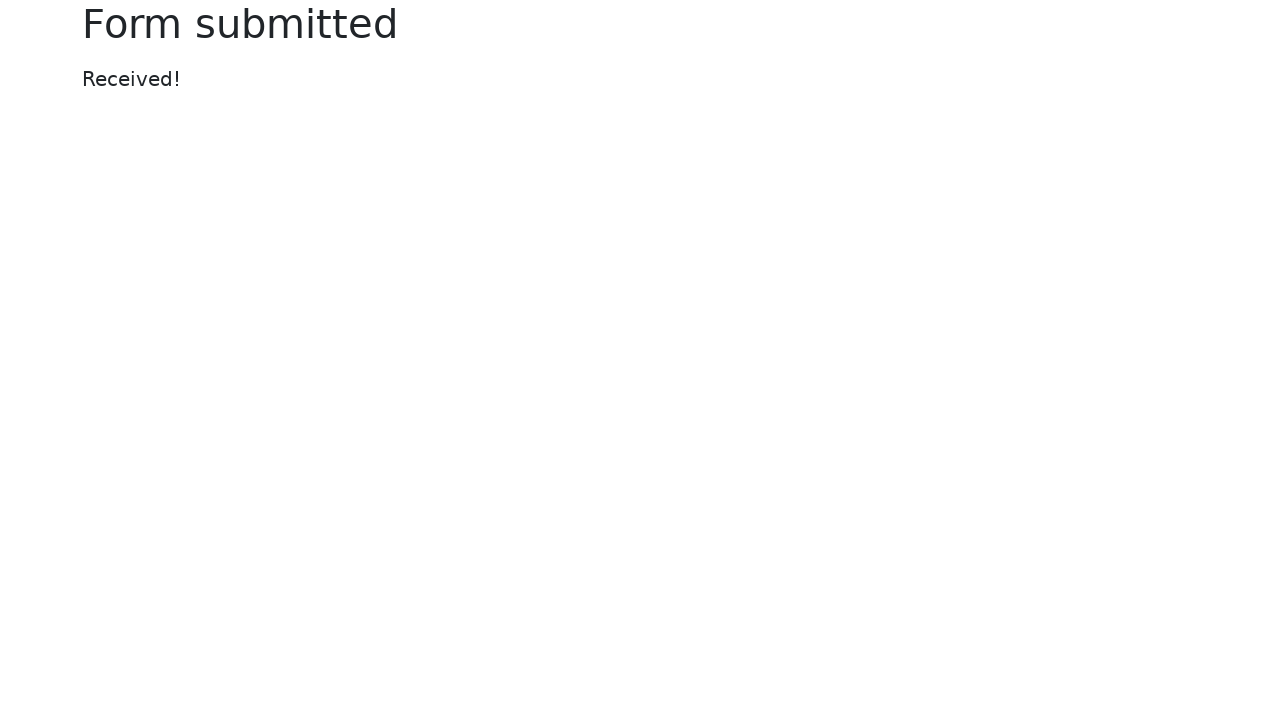

Form submission confirmation message appeared
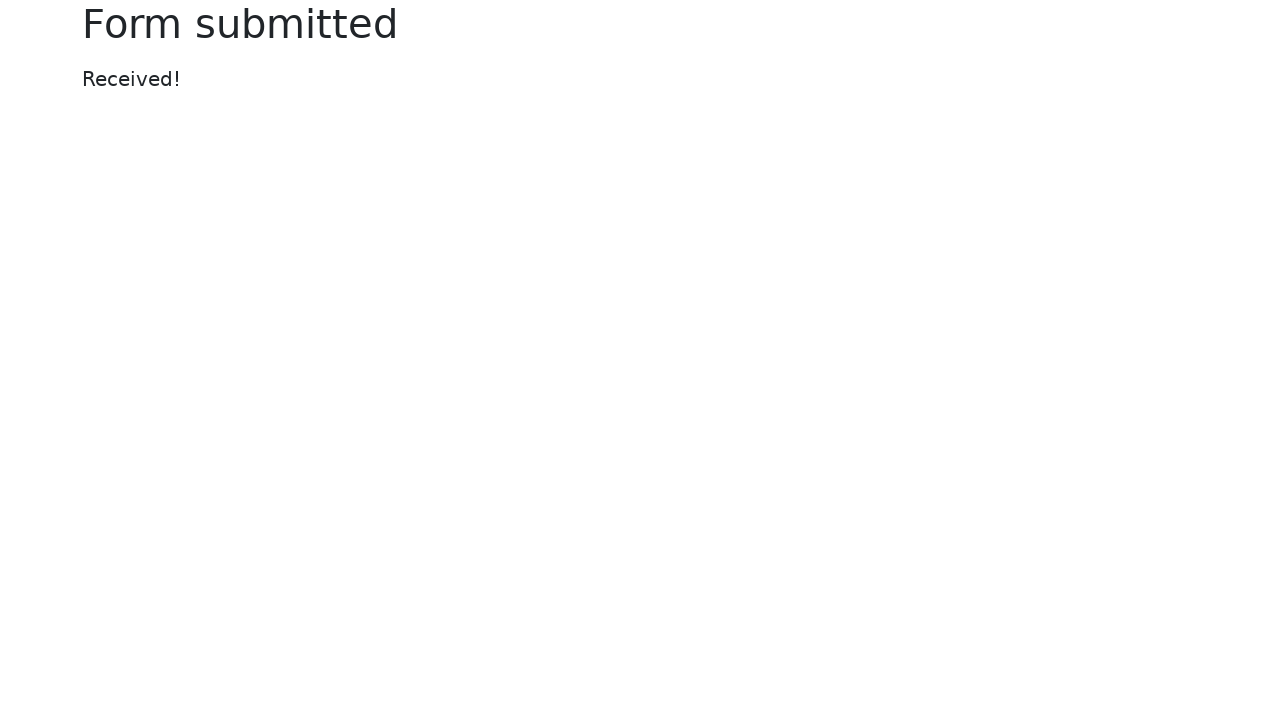

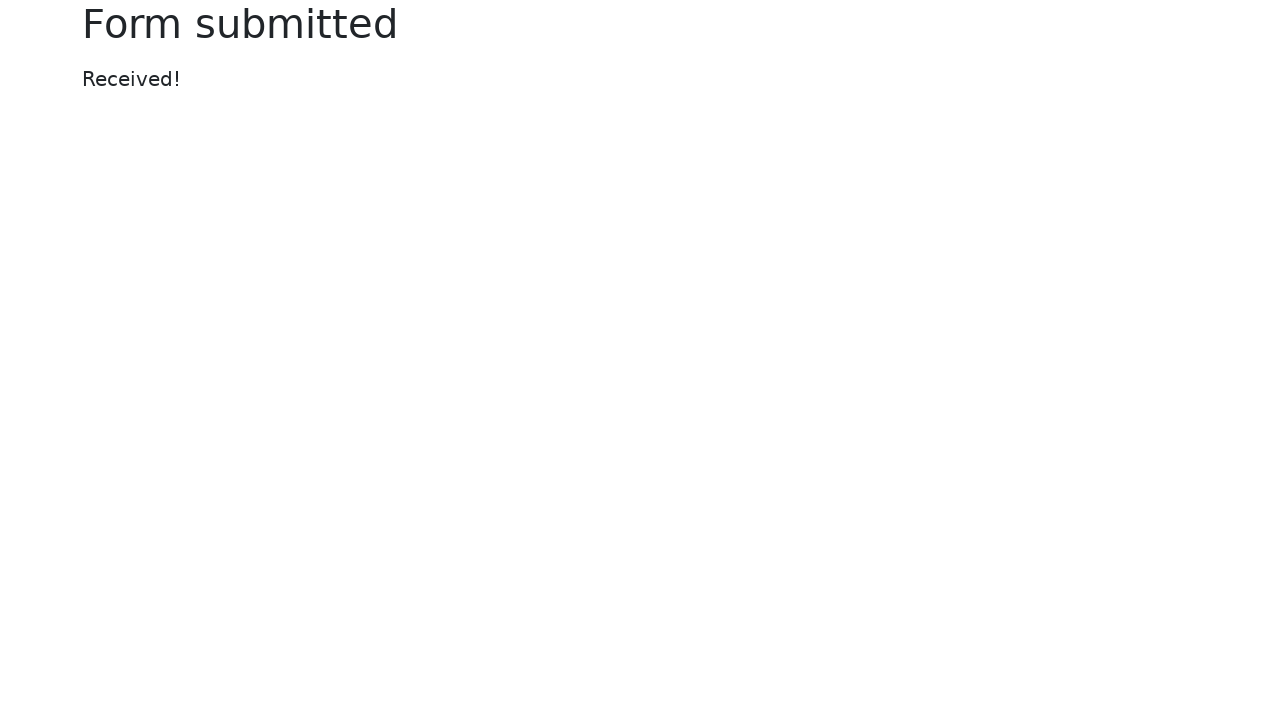